Tests interaction with Wikipedia widget elements on a test automation practice page by locating the Wikipedia icon, search input form, search button, and verifying heading elements are present.

Starting URL: https://testautomationpractice.blogspot.com/

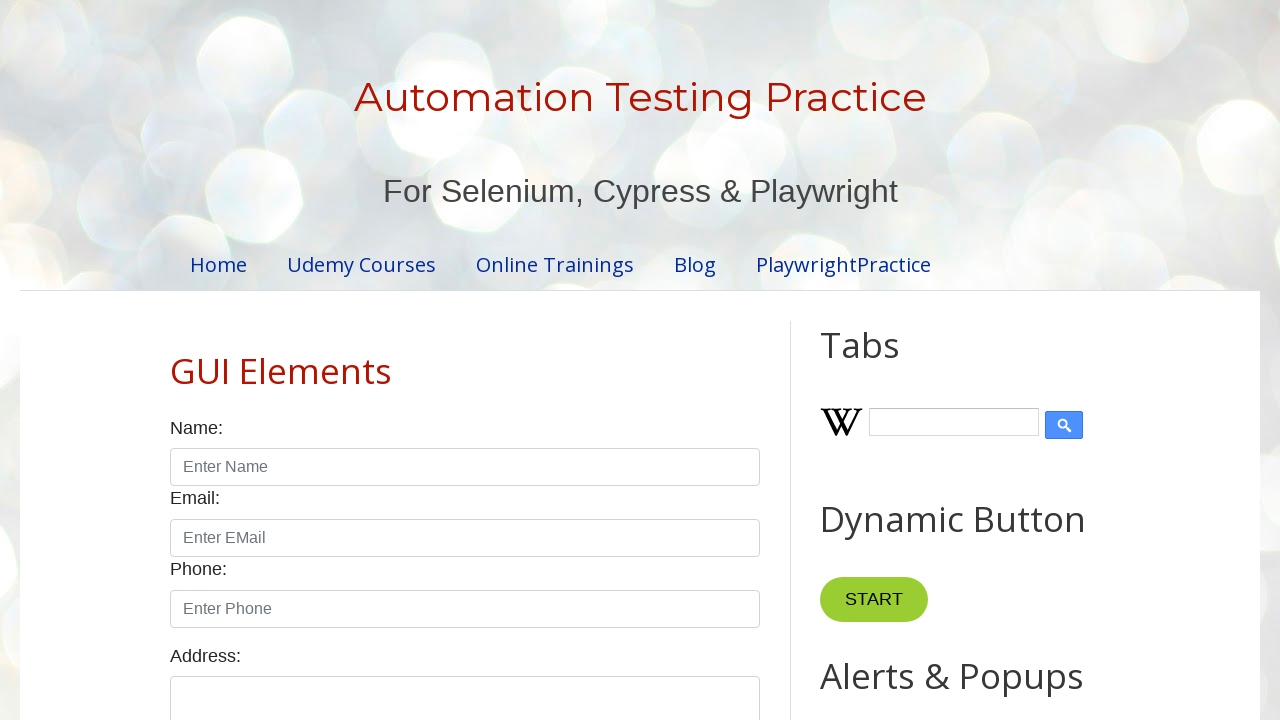

Waited for page to load (networkidle state)
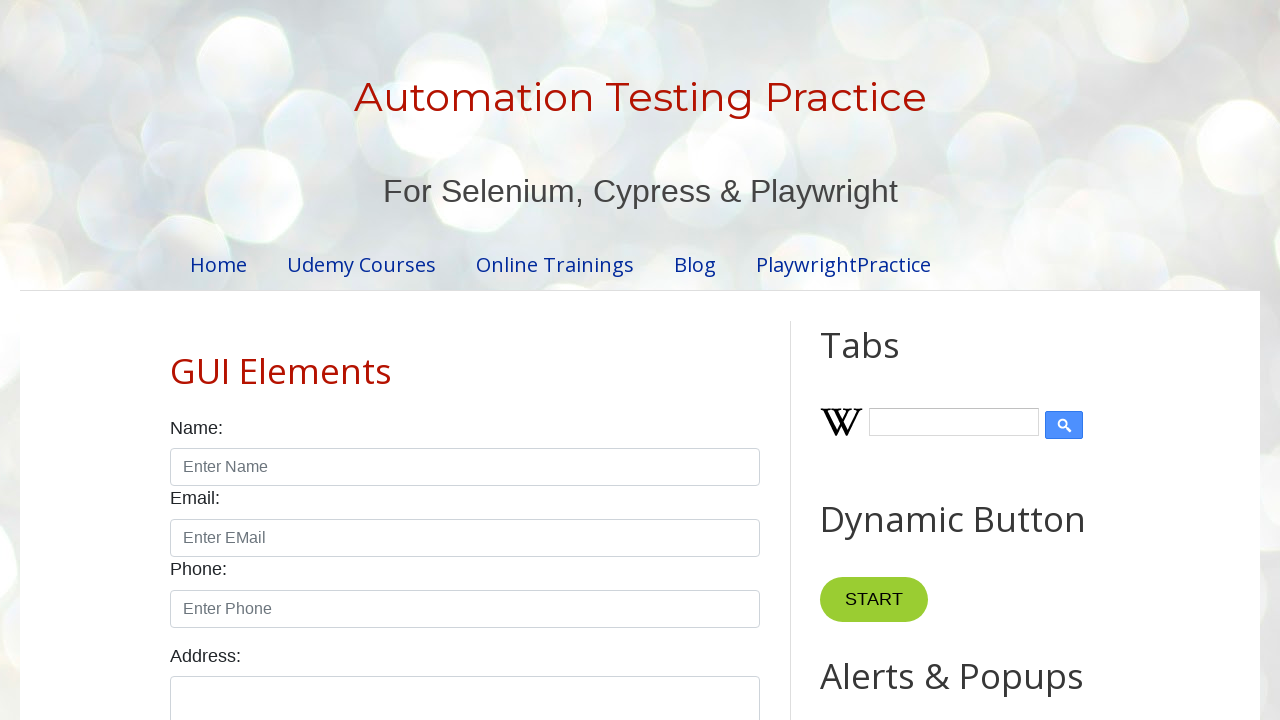

Located Wikipedia icon element
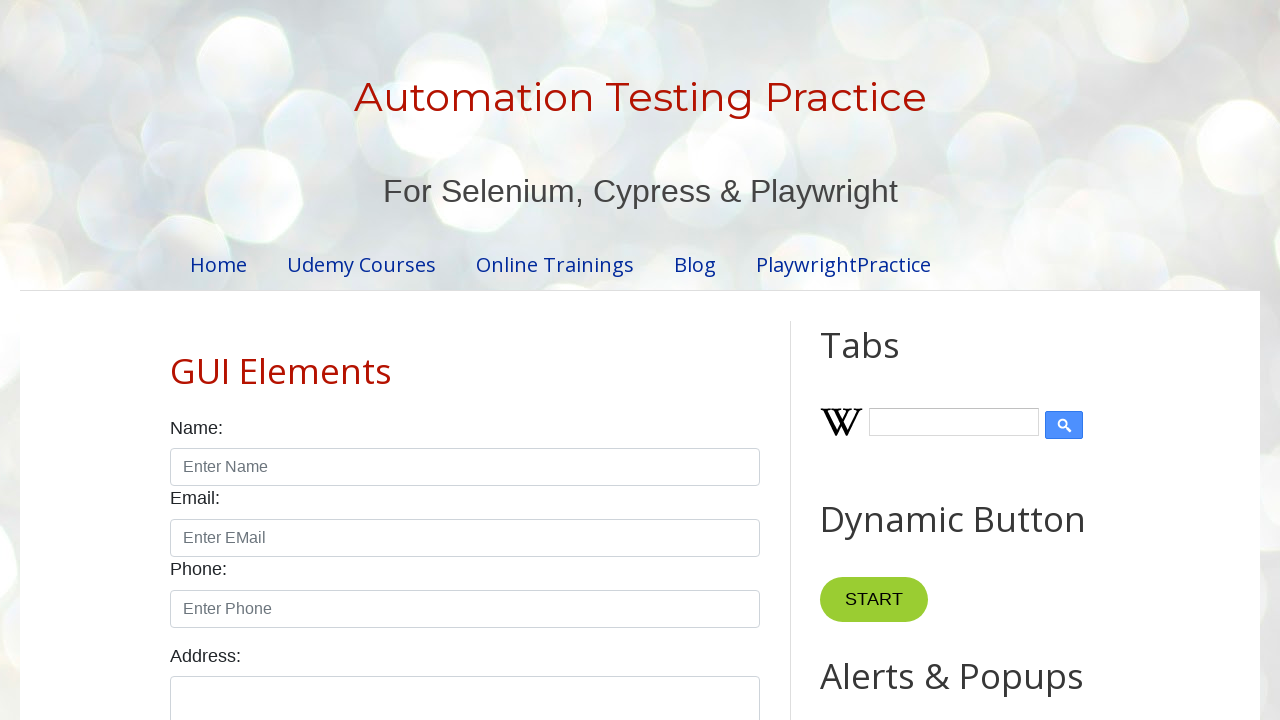

Verified Wikipedia icon is visible
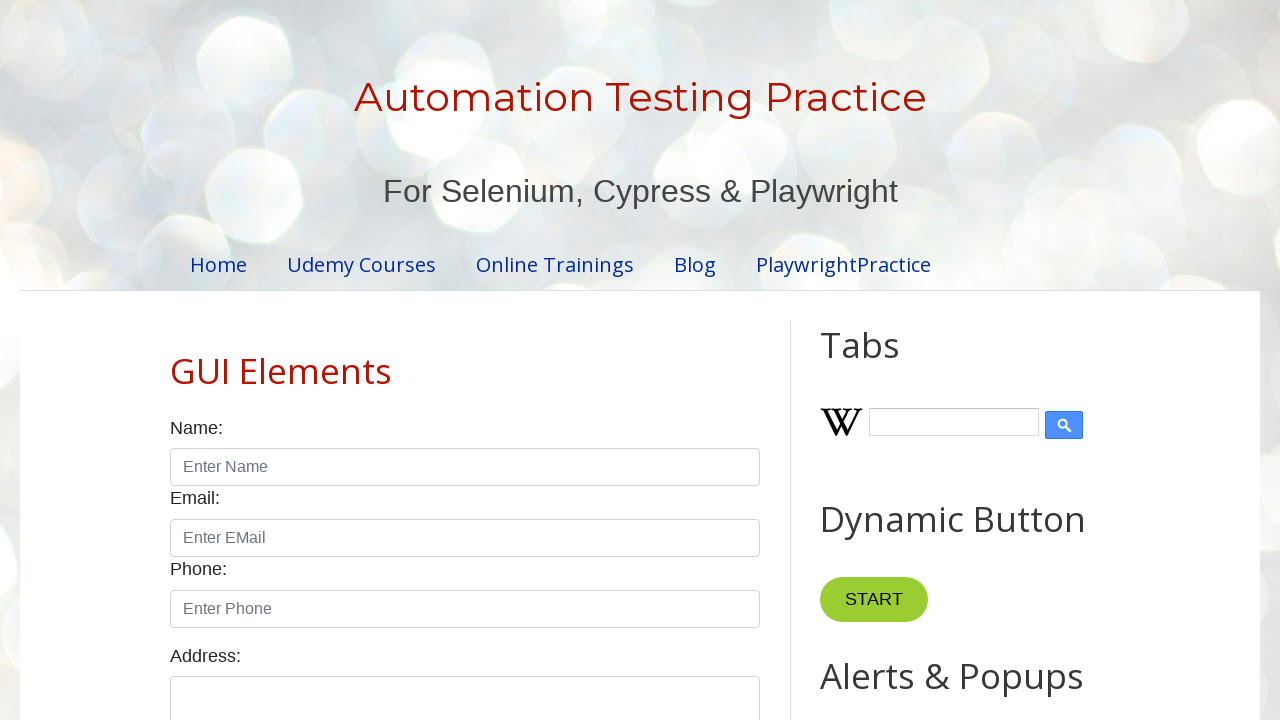

Located Wikipedia search input form
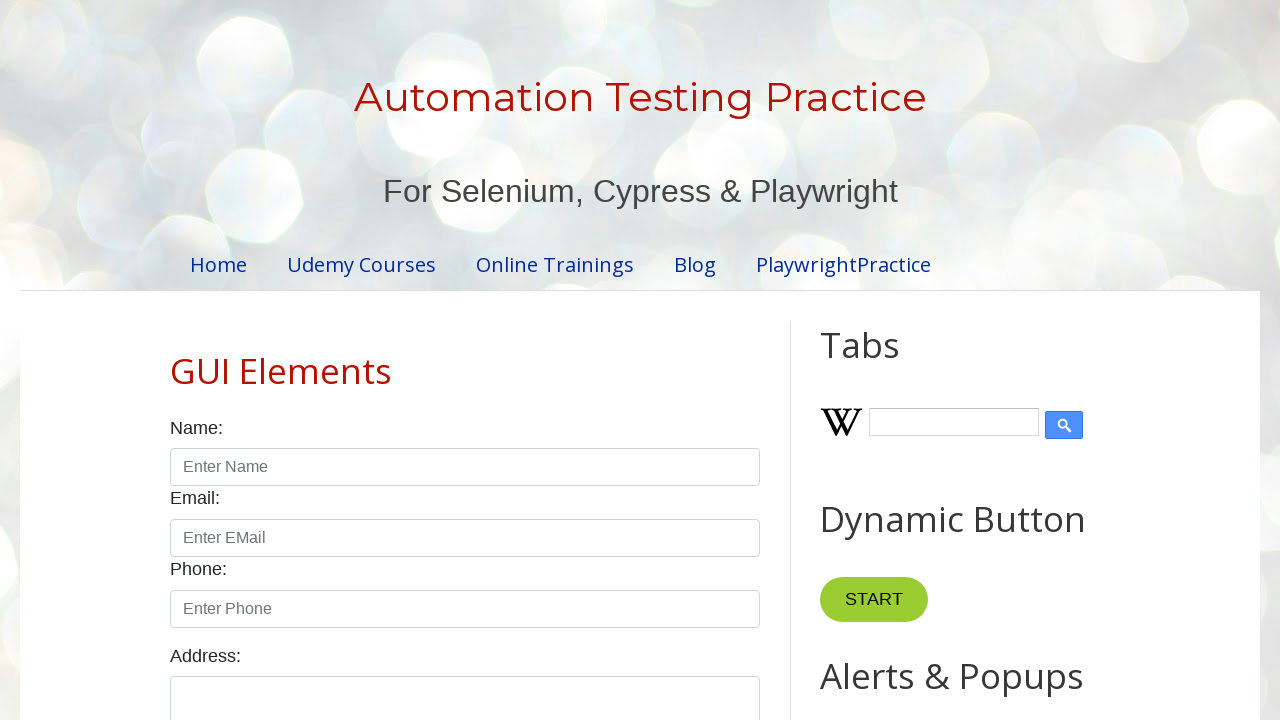

Verified Wikipedia search input form is visible
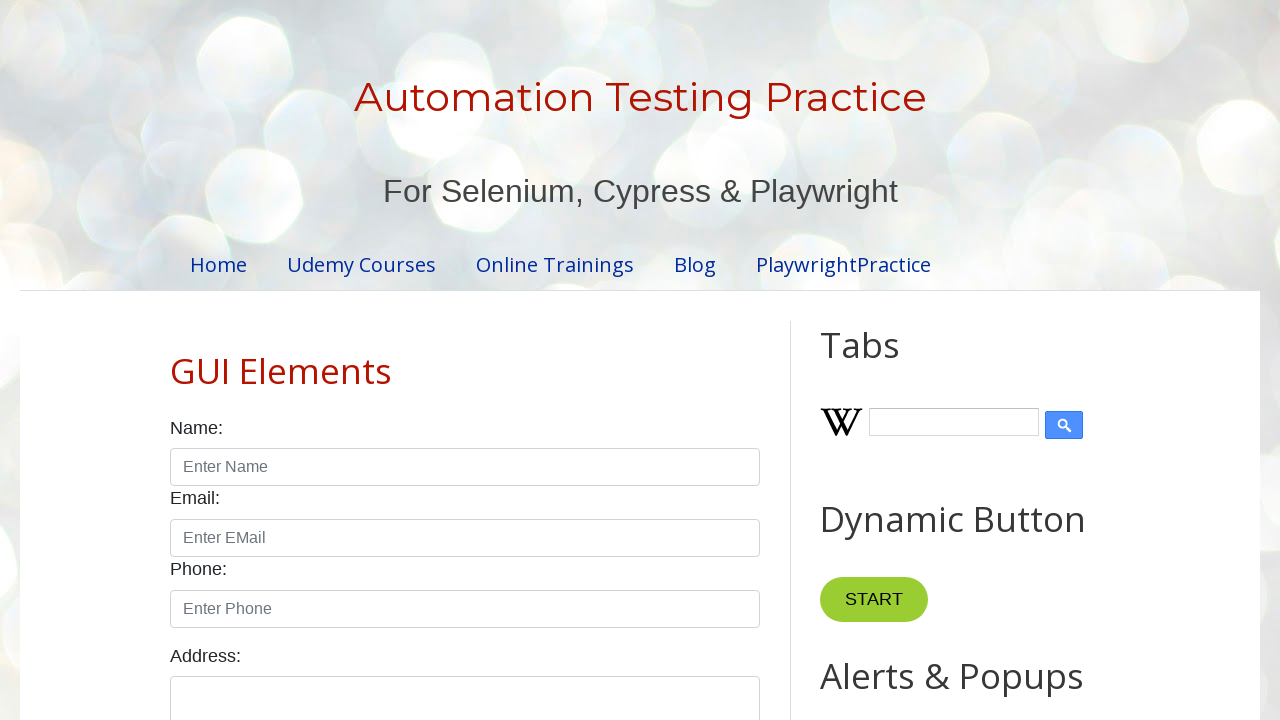

Filled Wikipedia search input with 'Selenium testing' on #Wikipedia1_wikipedia-search-input
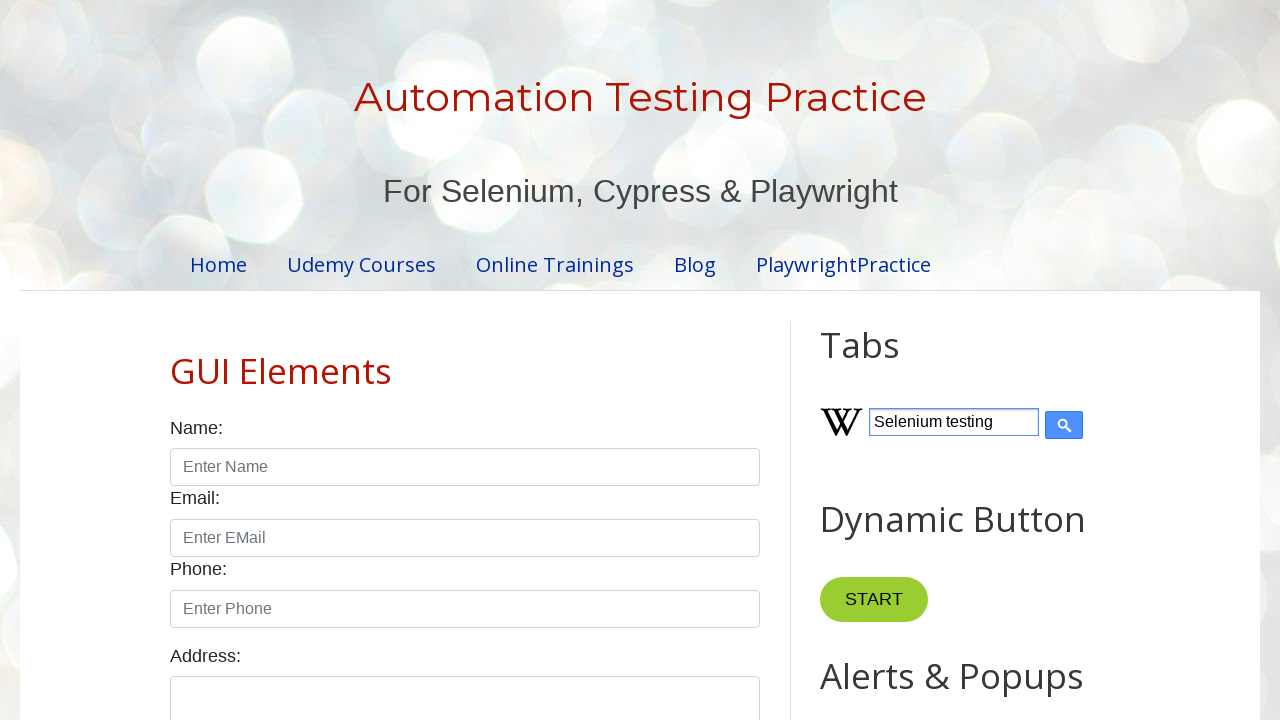

Clicked Wikipedia search button at (1064, 425) on .wikipedia-search-button
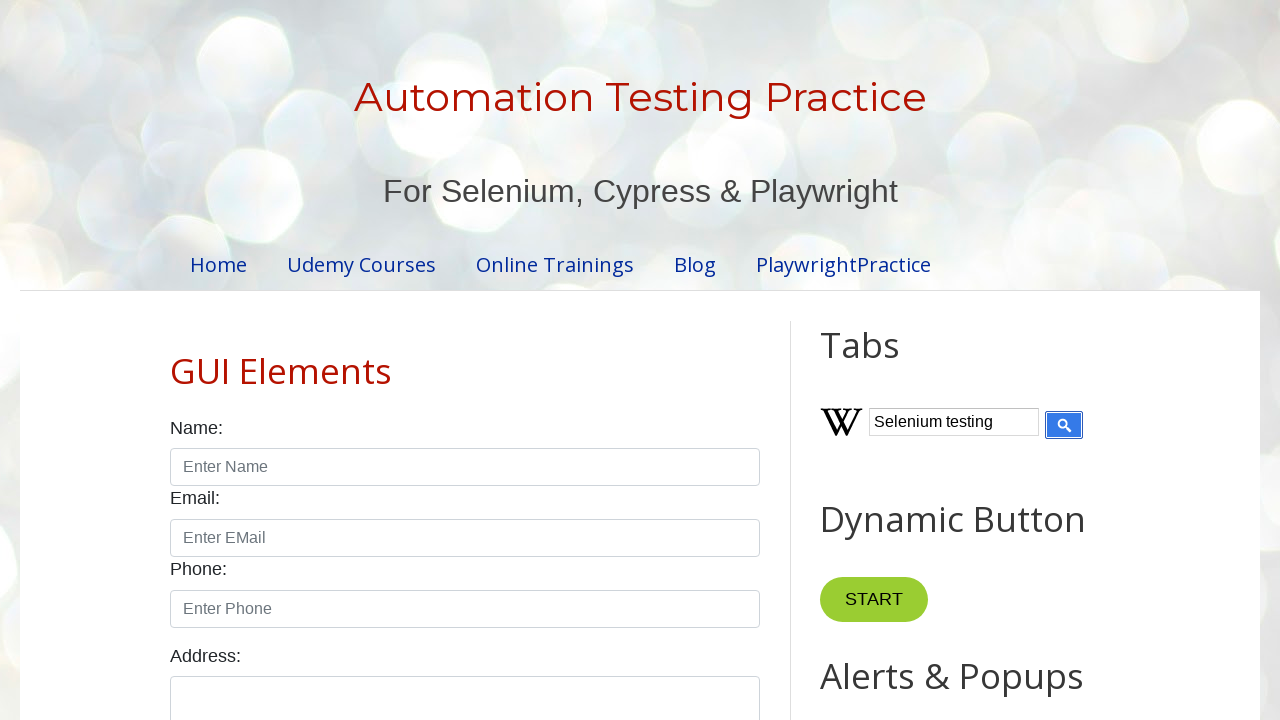

Located h2 heading elements on the page
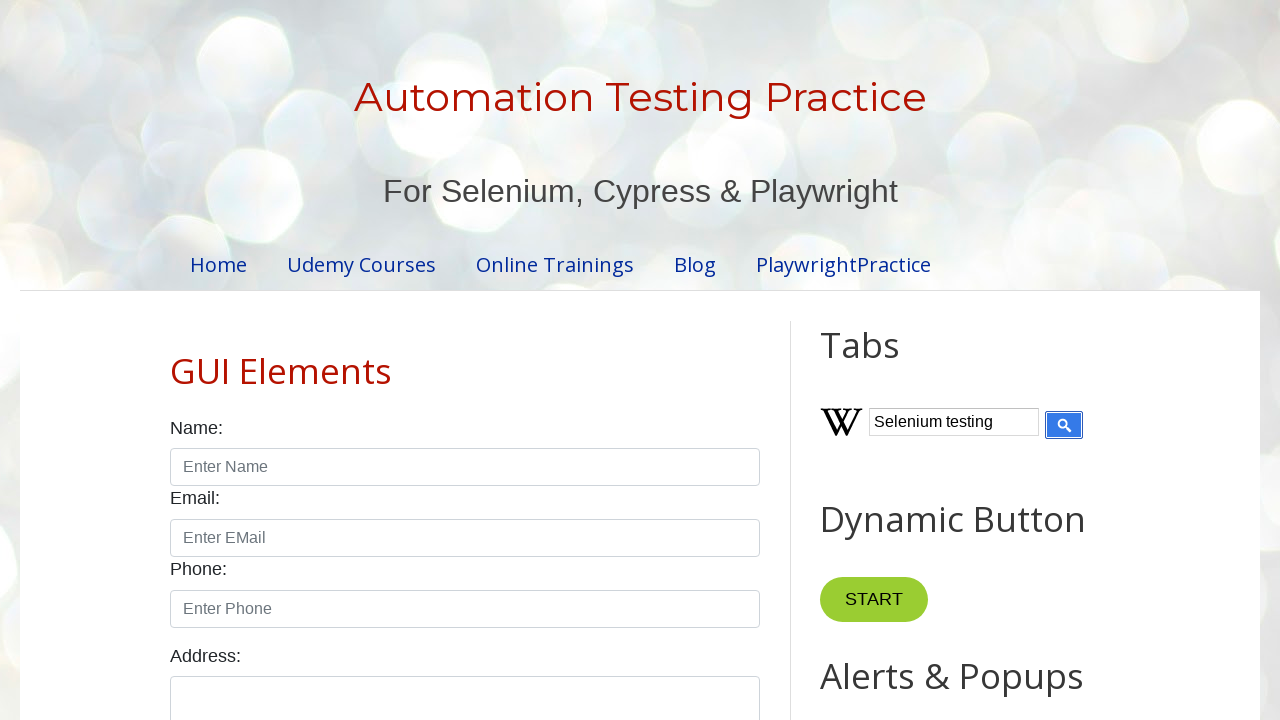

Verified fourth h2 heading is visible
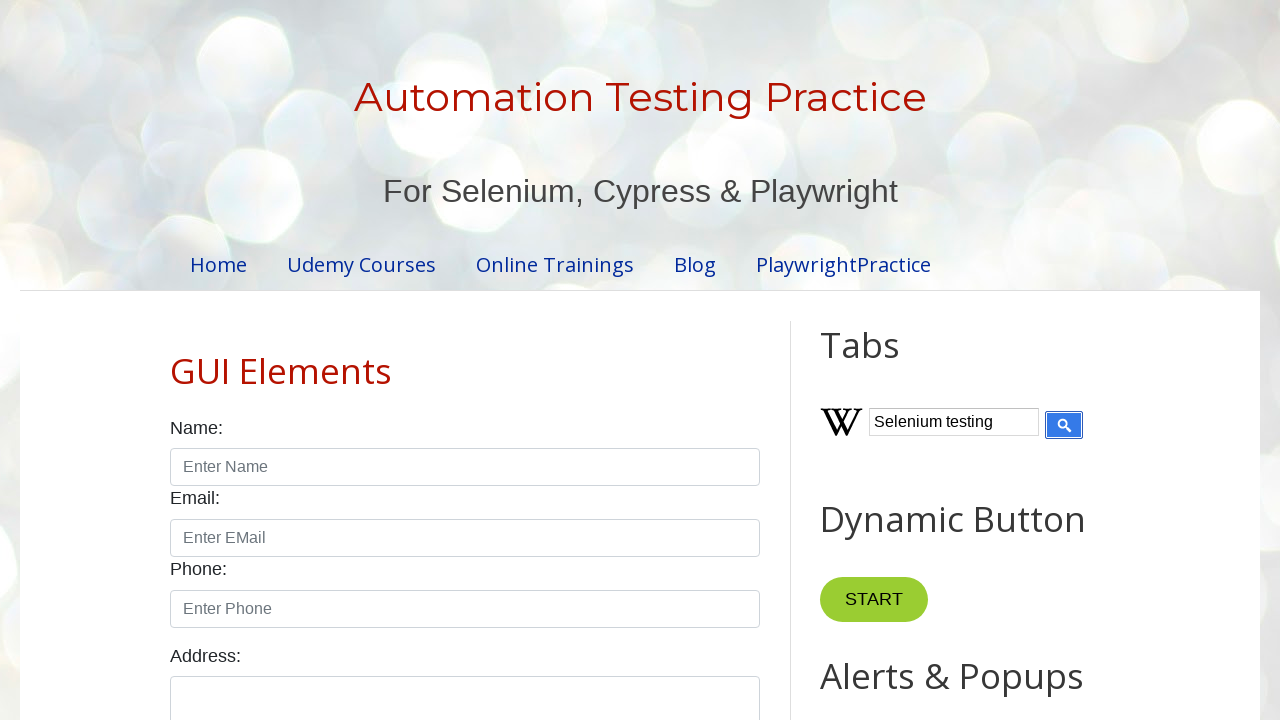

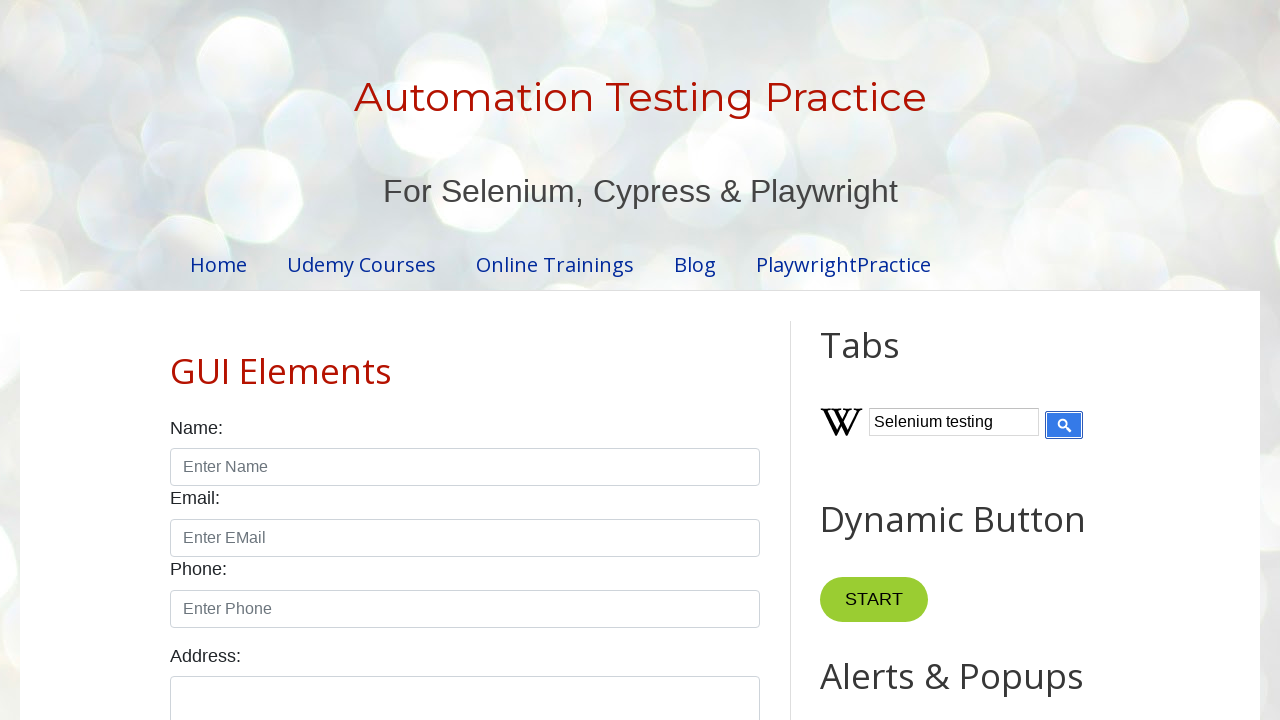